Tests browser navigation functionality including forward, back, and refresh operations between two websites while verifying URLs remain correct

Starting URL: https://parabank.parasoft.com/parabank/index.htm

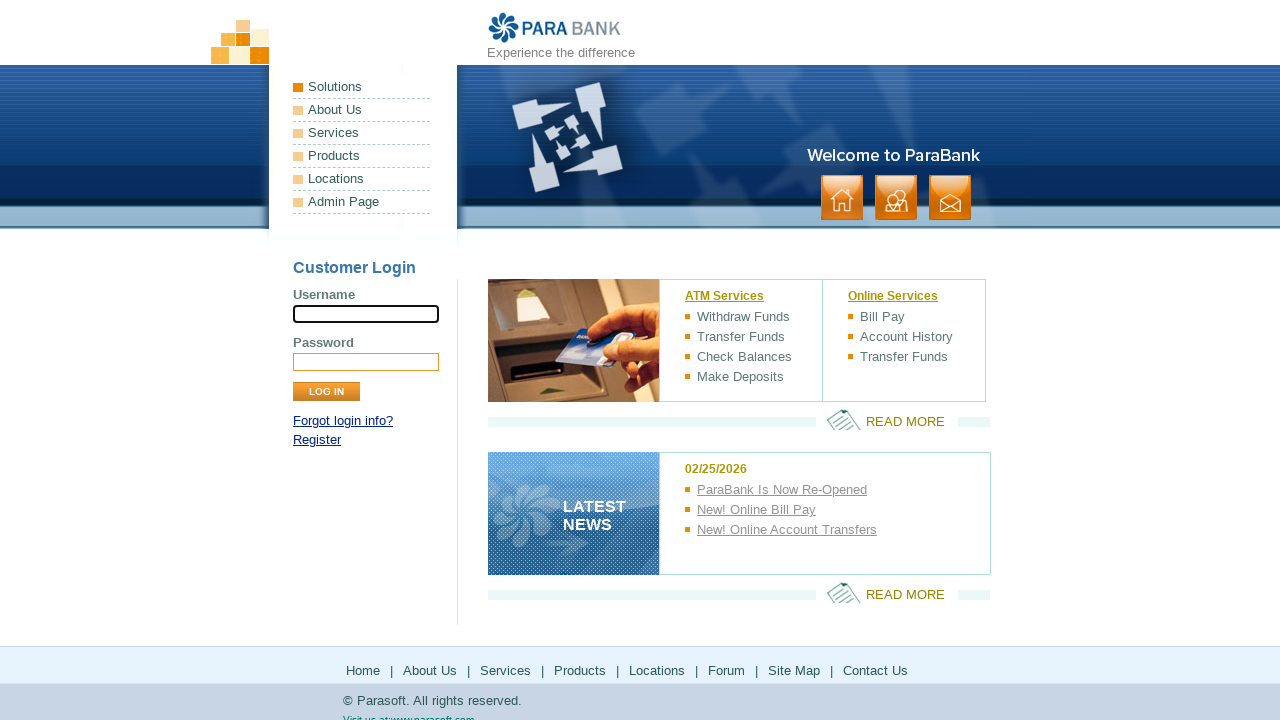

Verified URL is ParaBank index page
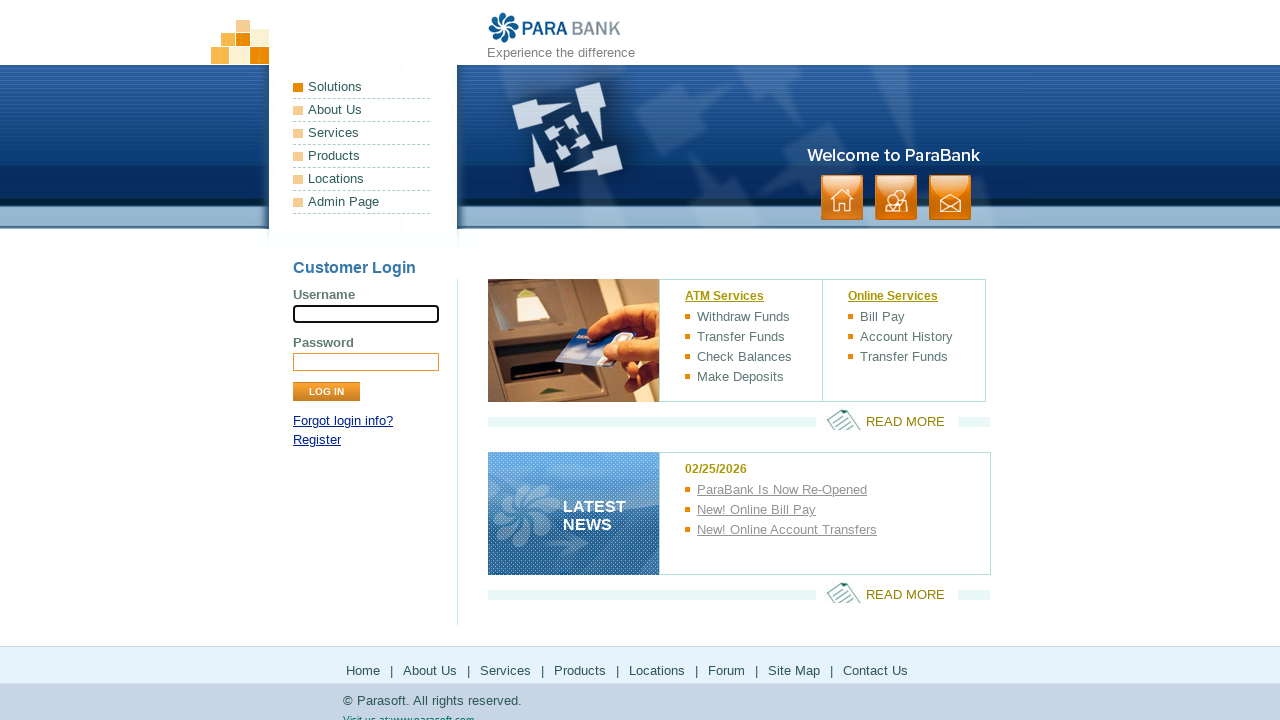

Navigated to demo.applitools.com
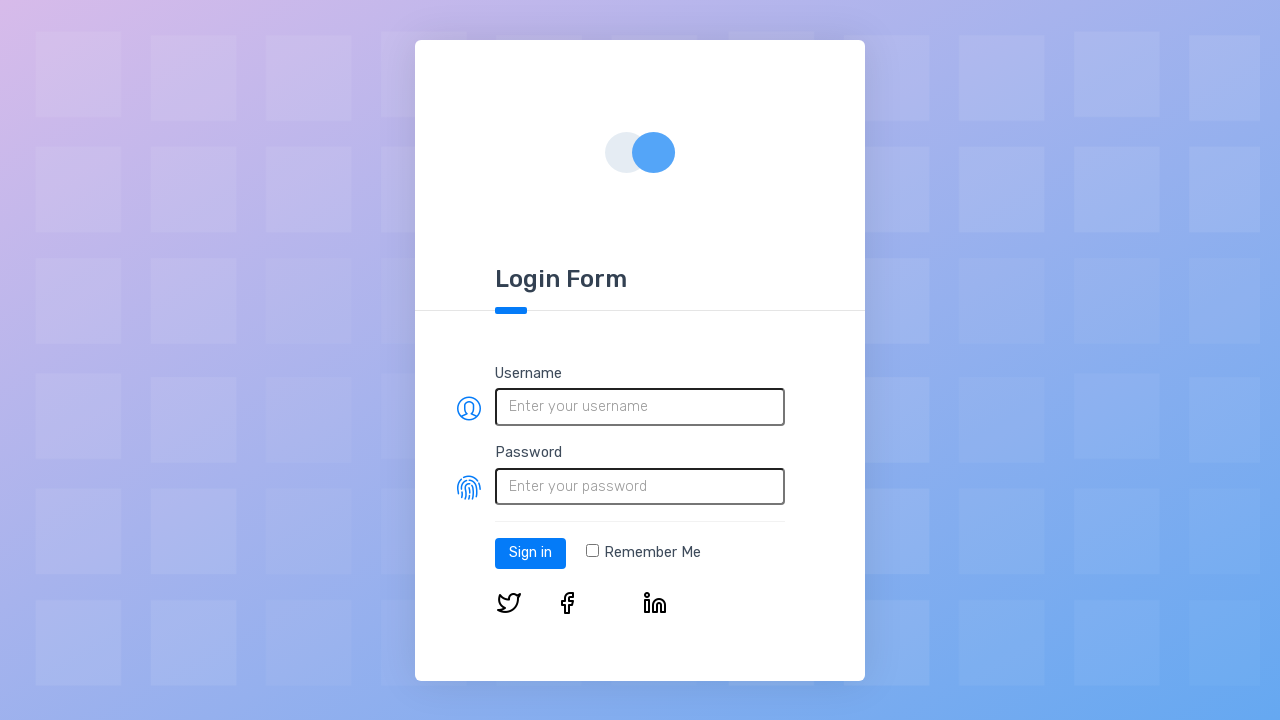

Verified URL is demo.applitools.com
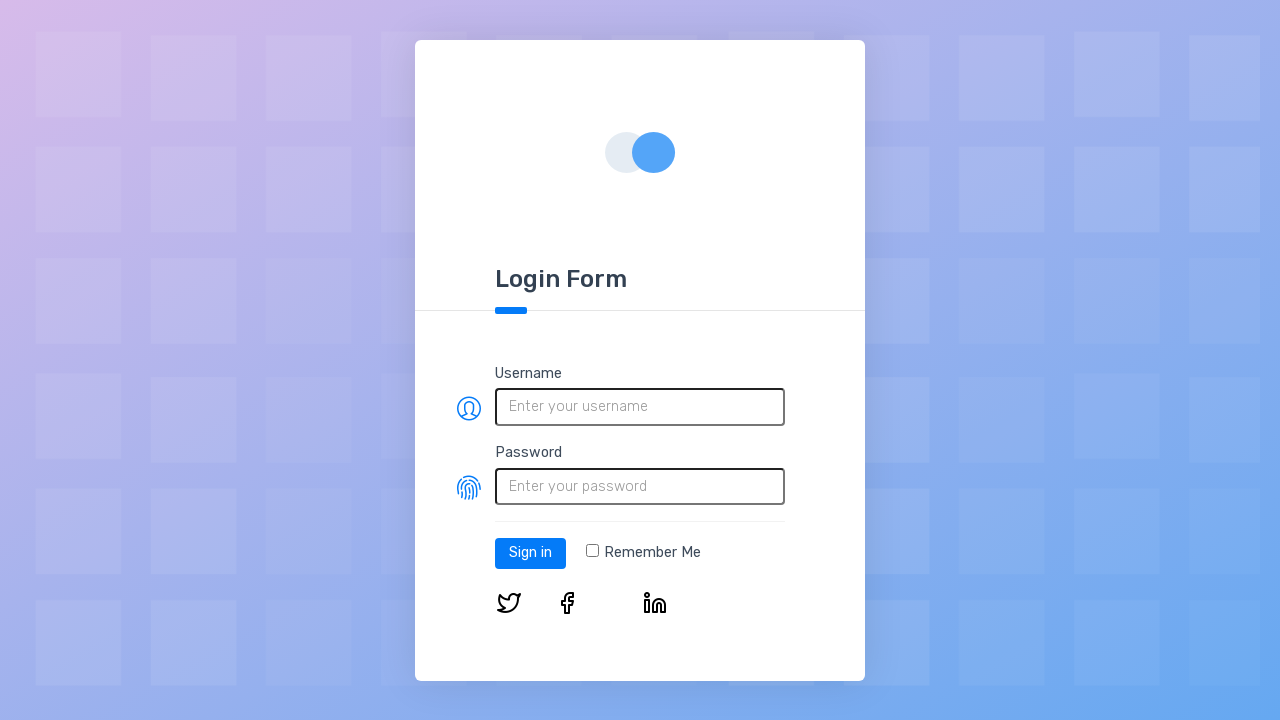

Navigated back to previous page
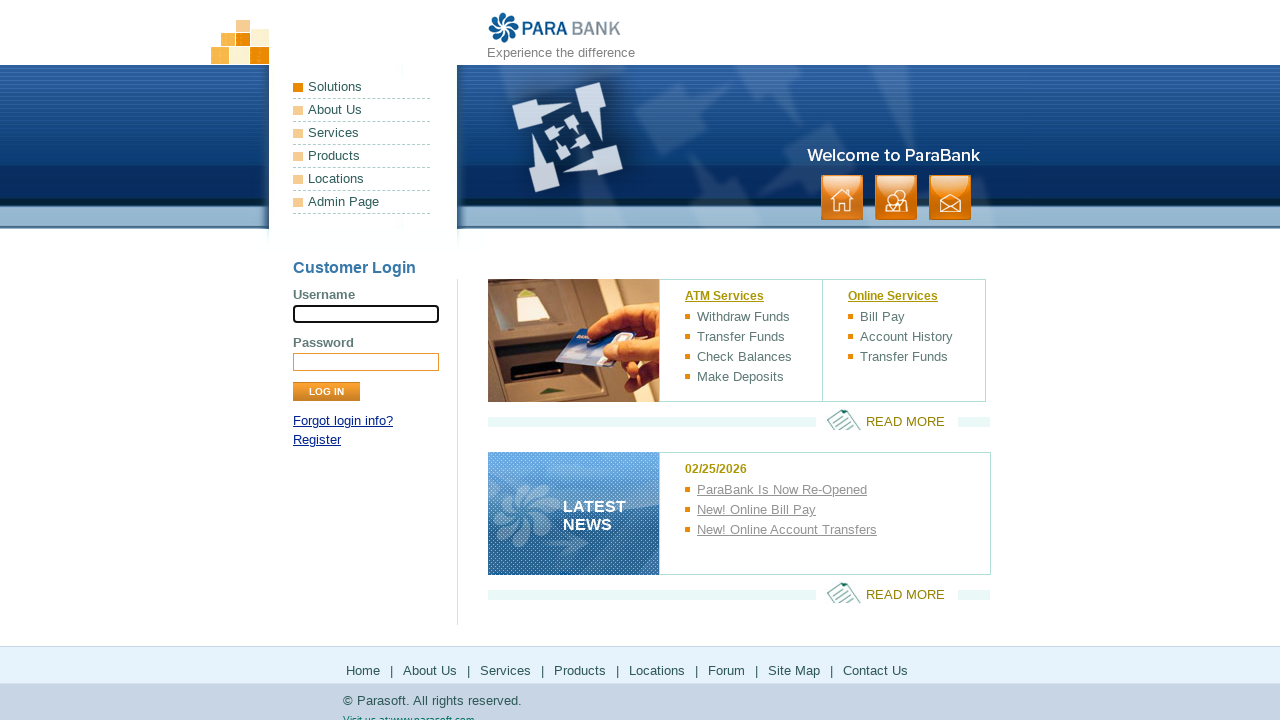

Verified URL is back to ParaBank index page
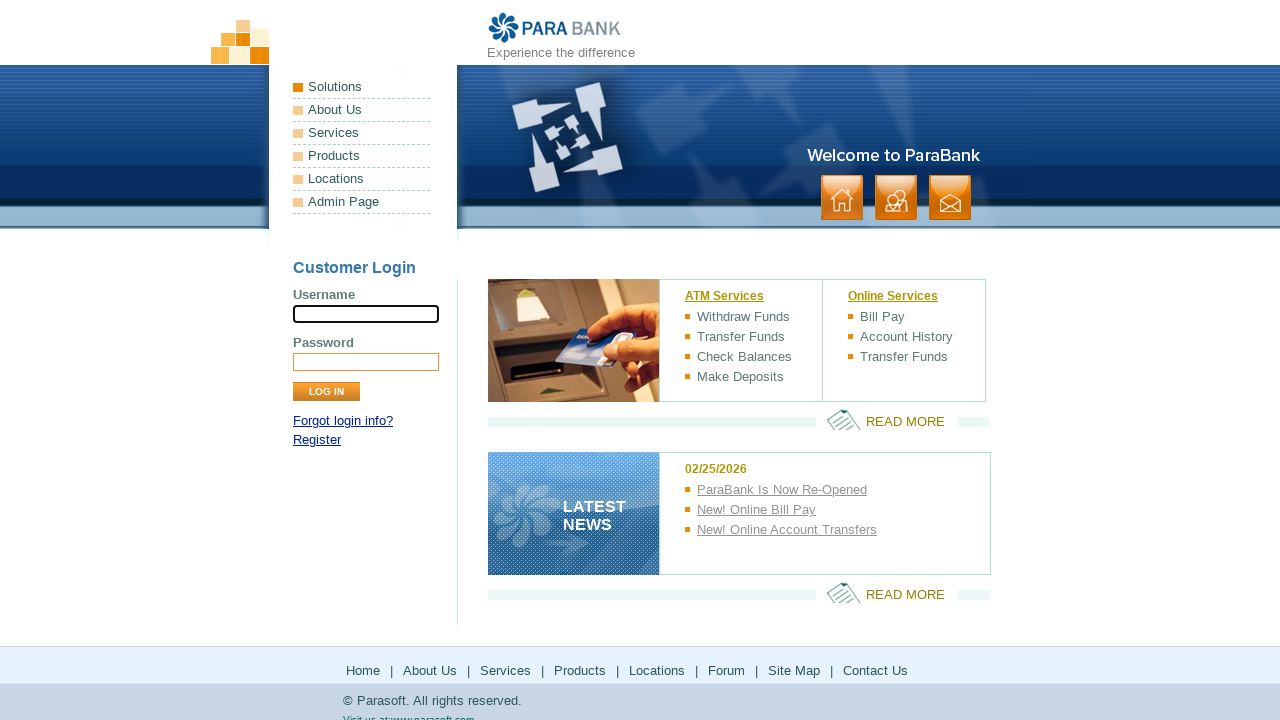

Navigated forward to next page
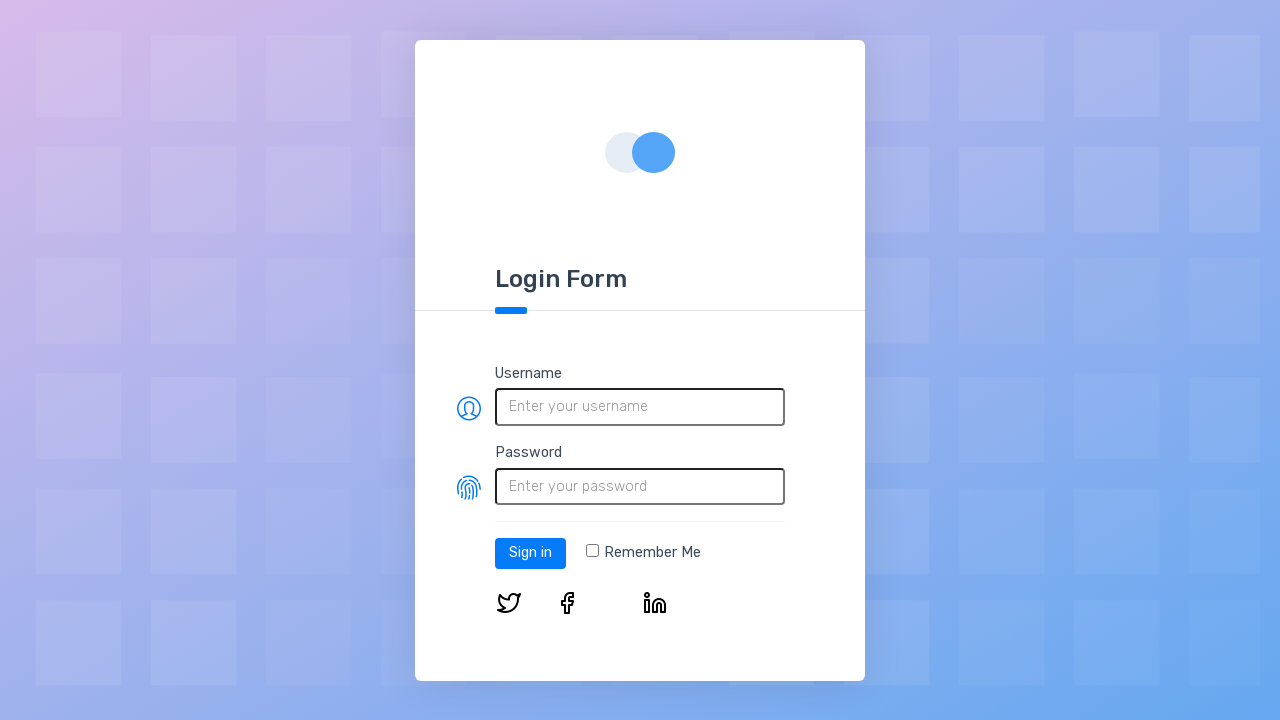

Verified URL is demo.applitools.com after forward navigation
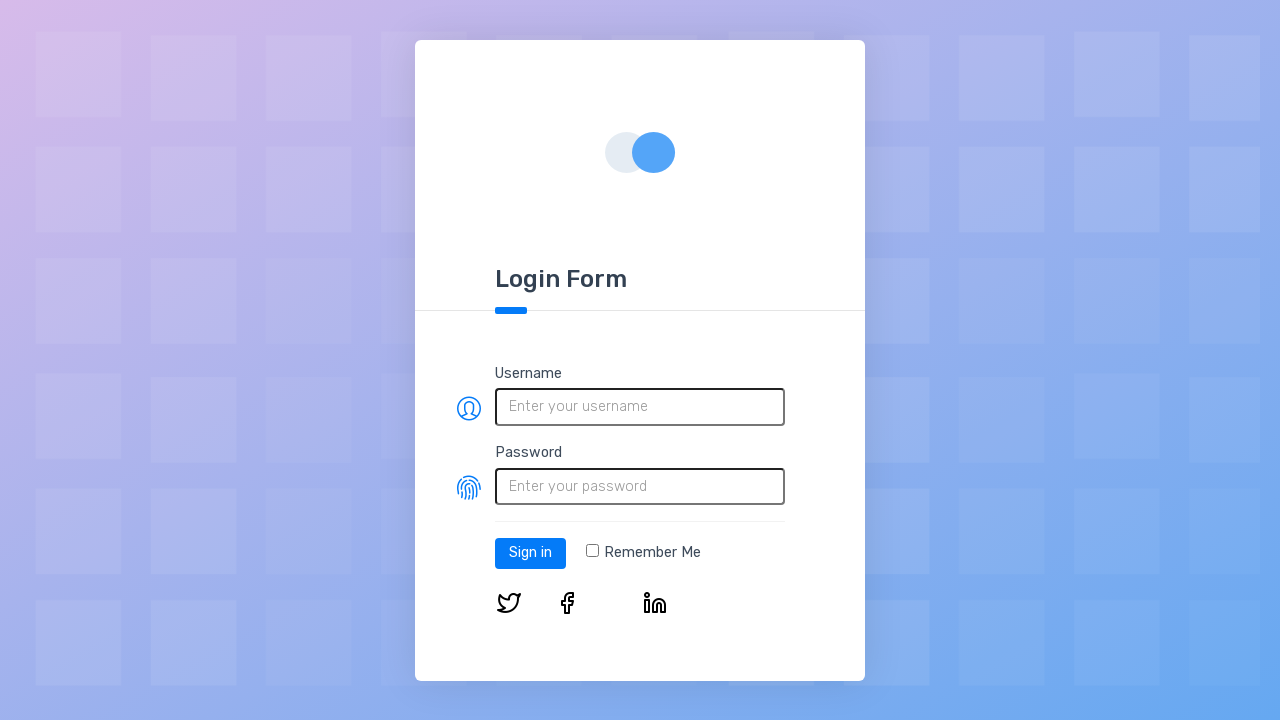

Refreshed the page
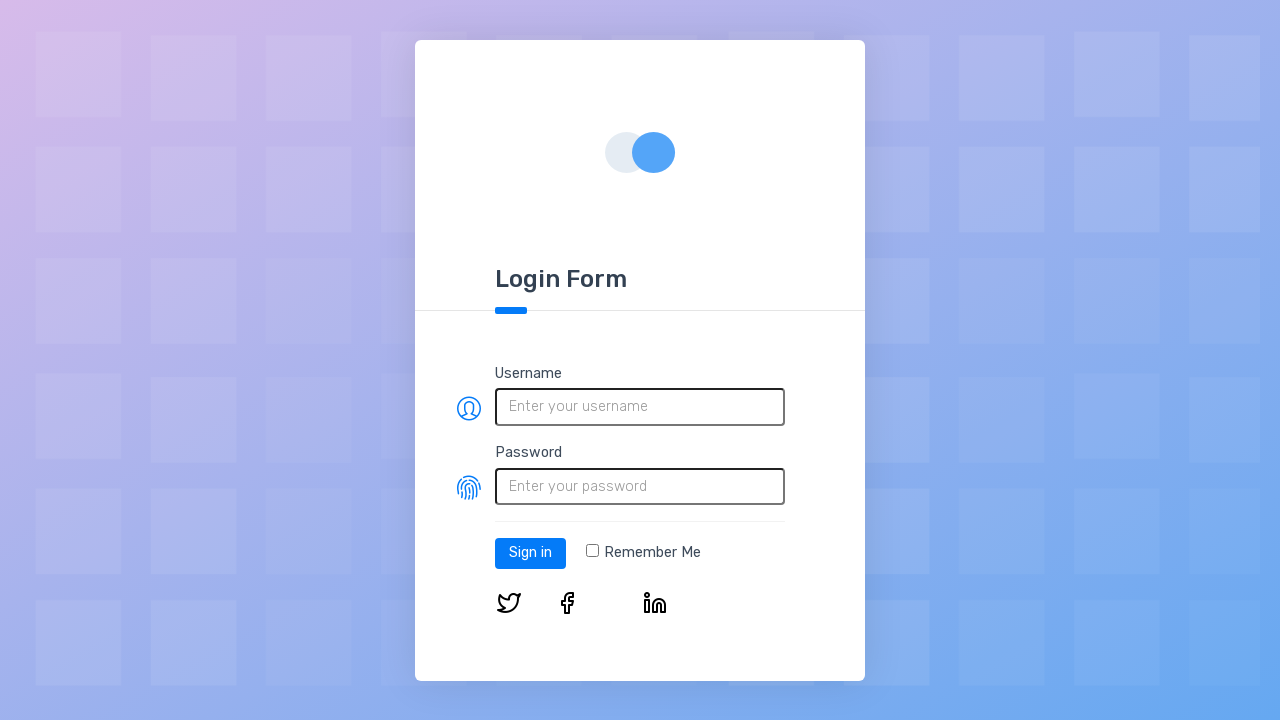

Verified URL is still demo.applitools.com after refresh
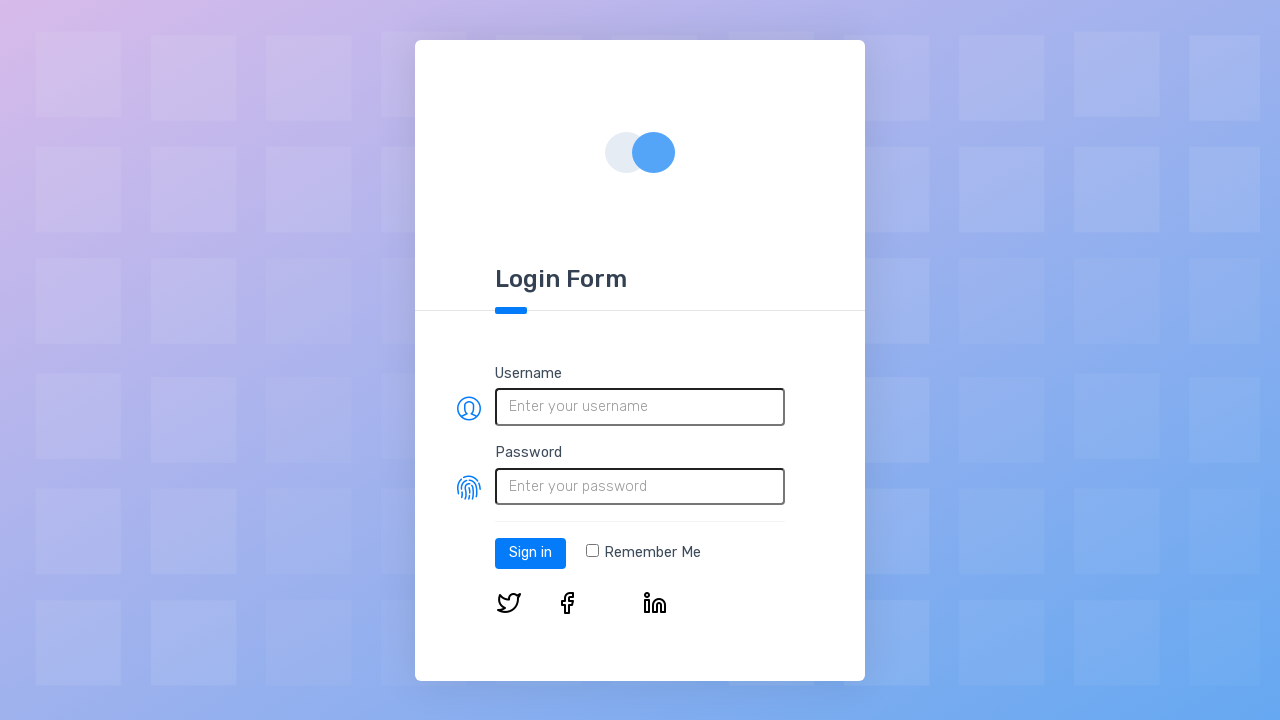

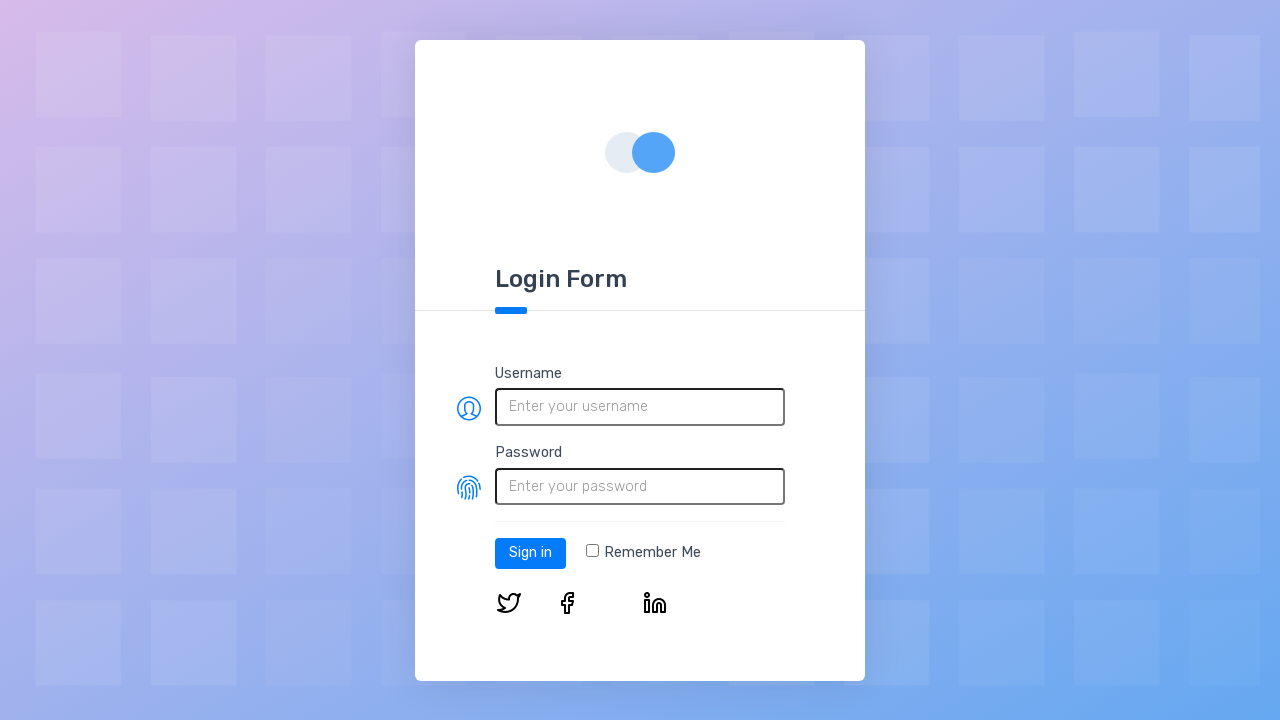